Tests drag and drop functionality by dragging an element from source to target location

Starting URL: https://selenium08.blogspot.com/2020/01/drag-drop.html

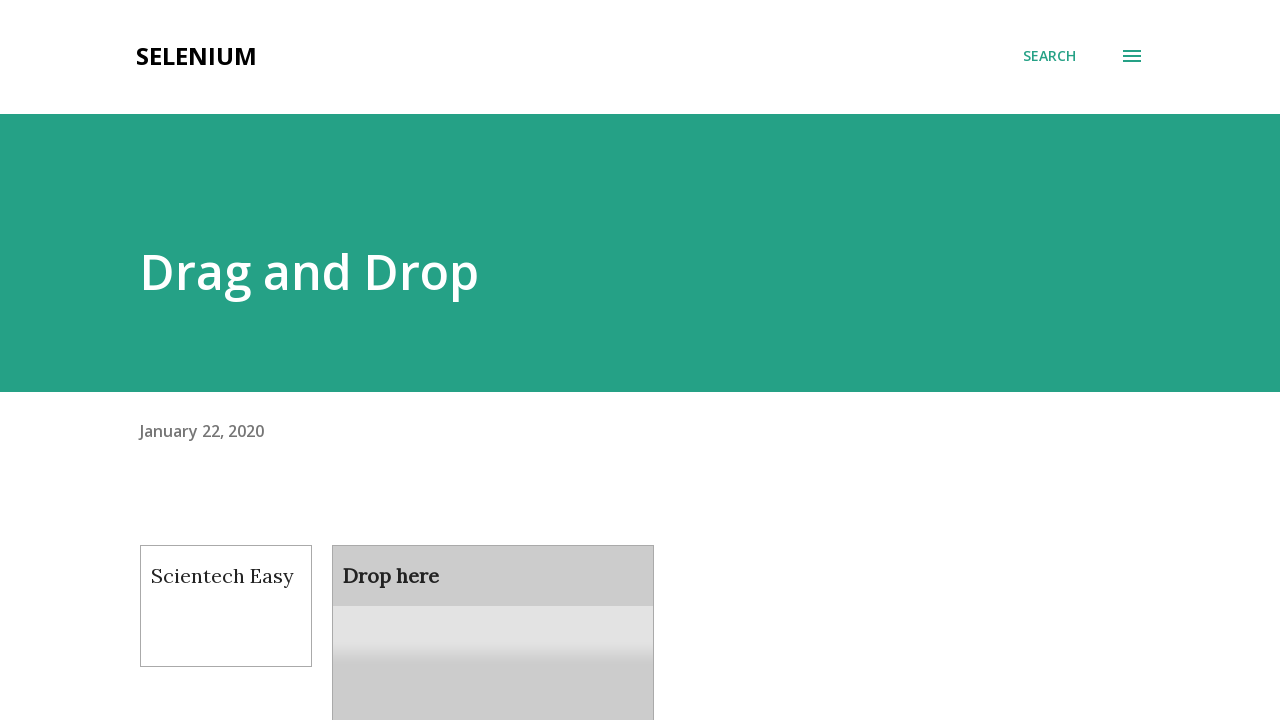

Located draggable element with id 'draggable'
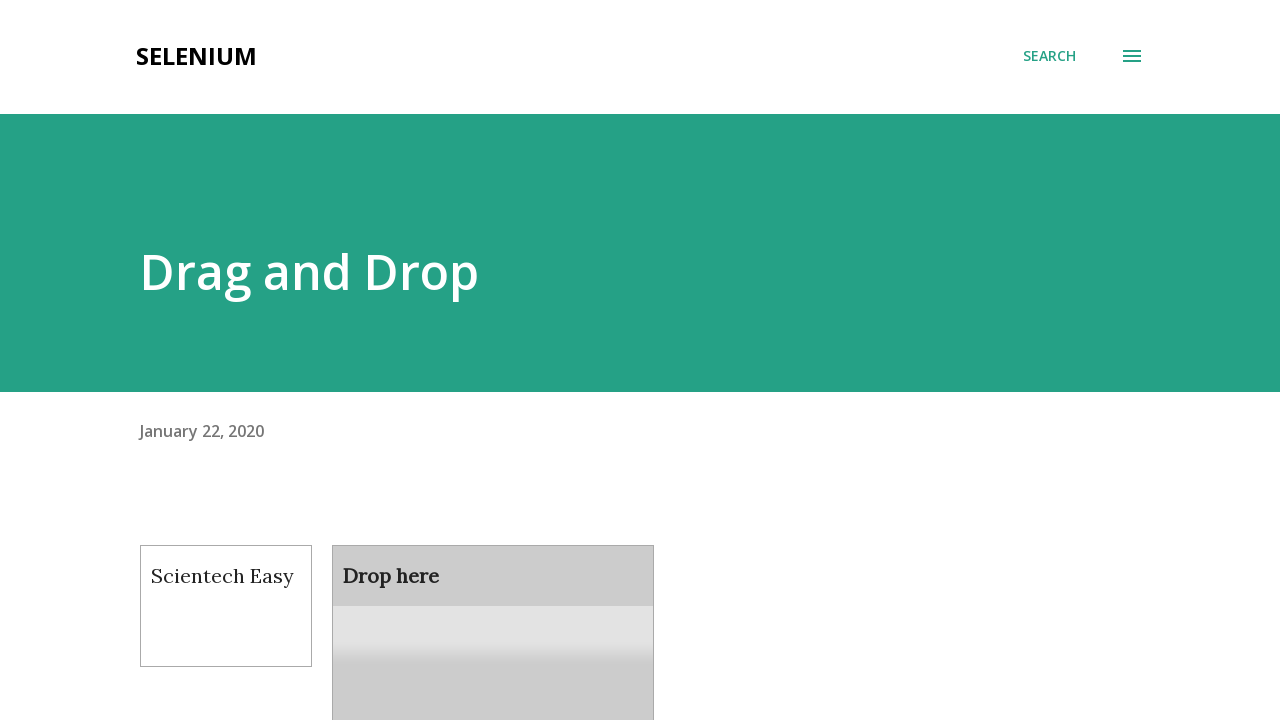

Located droppable target element with id 'droppable'
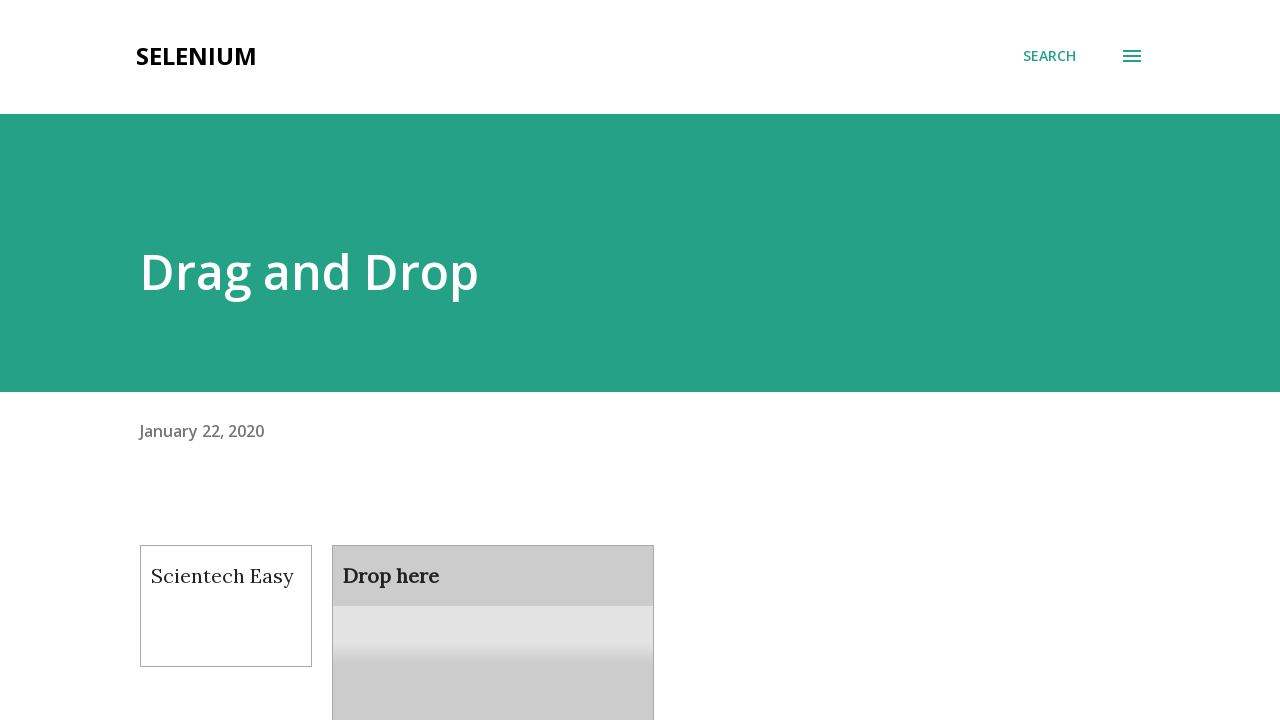

Dragged element from source to target location at (493, 609)
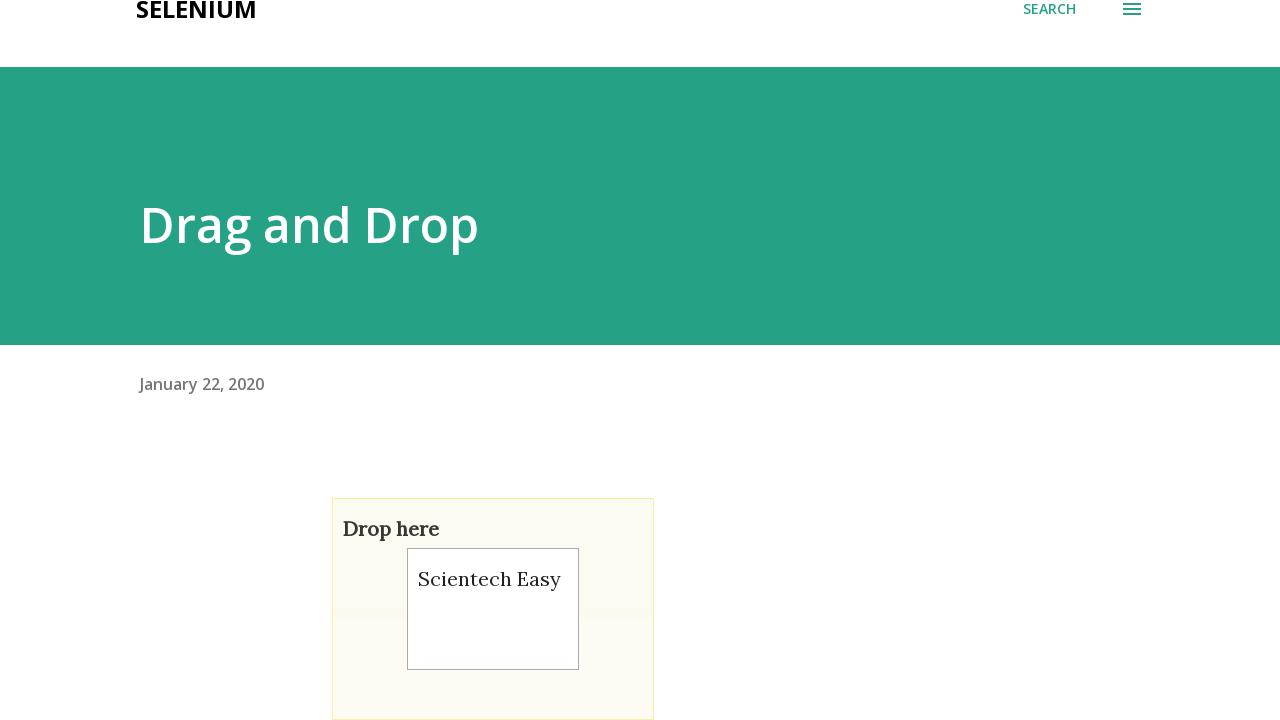

Waited 5 seconds for drag and drop action to complete
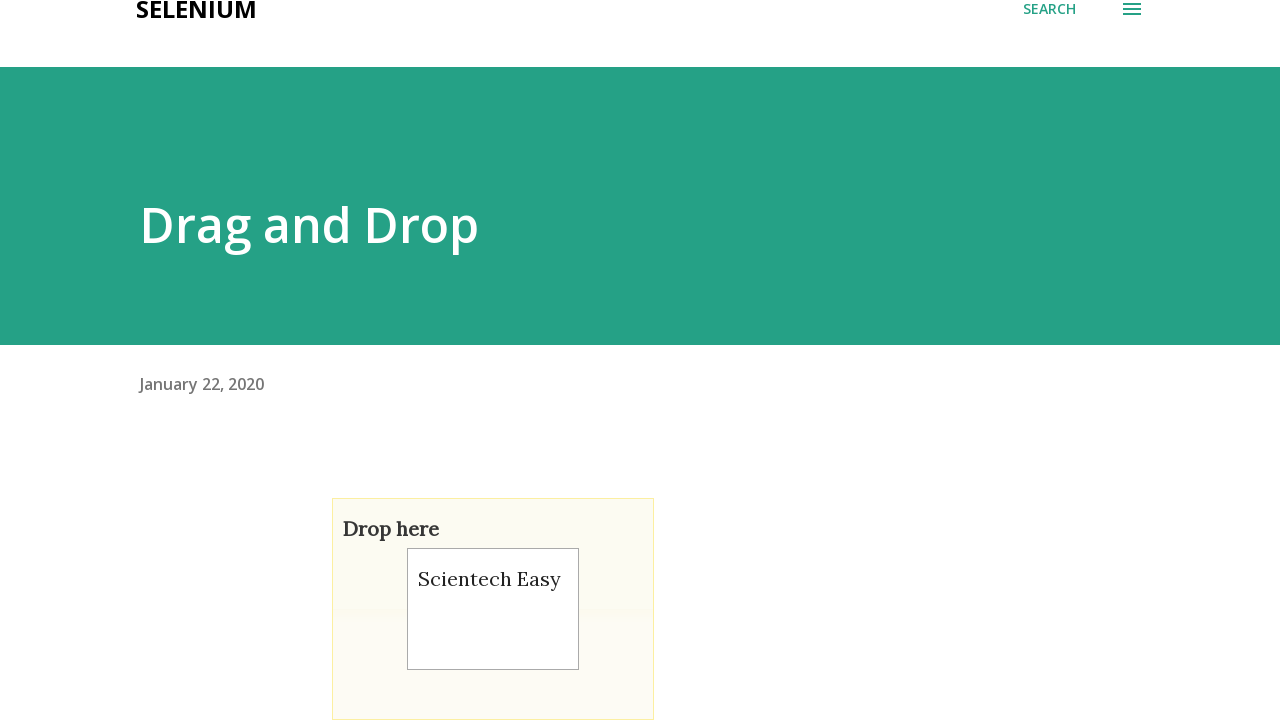

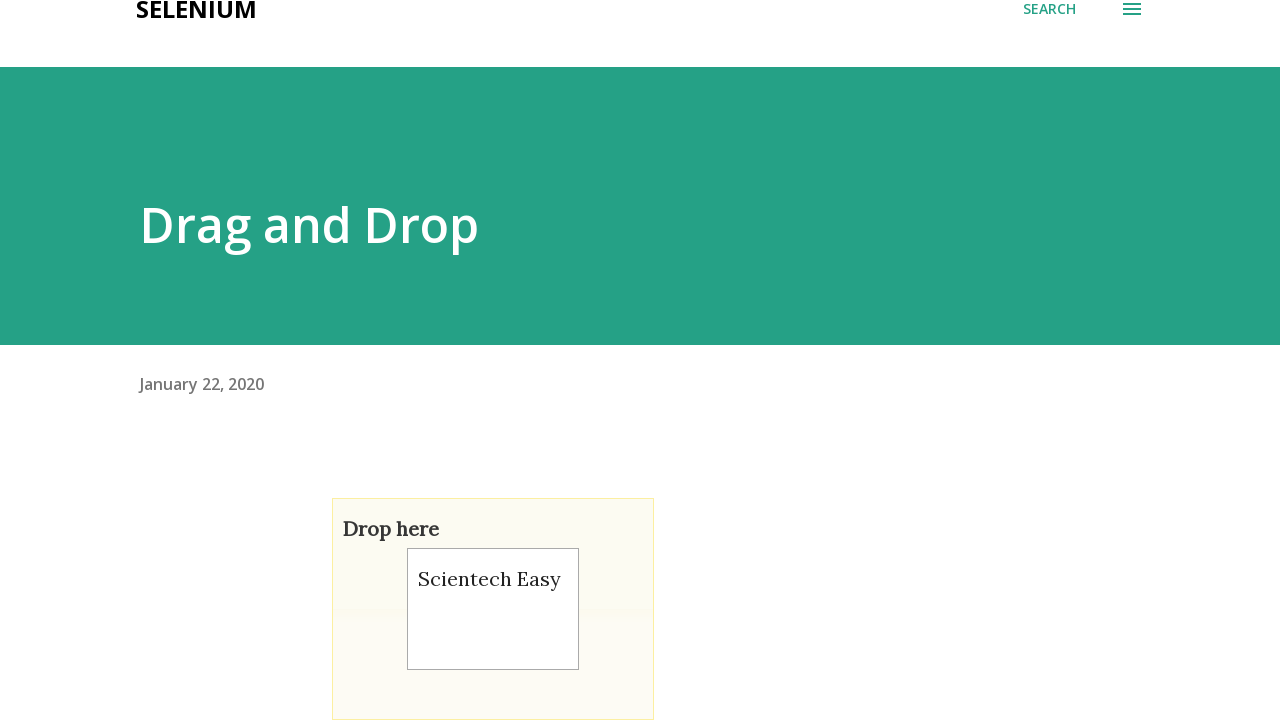